Tests property listing website by navigating to the page, dismissing guide popup if present, applying location filter for Yonghe area, and scrolling through the results to load dynamic content

Starting URL: https://market.591.com.tw/list?regionId=3&postType=2,8

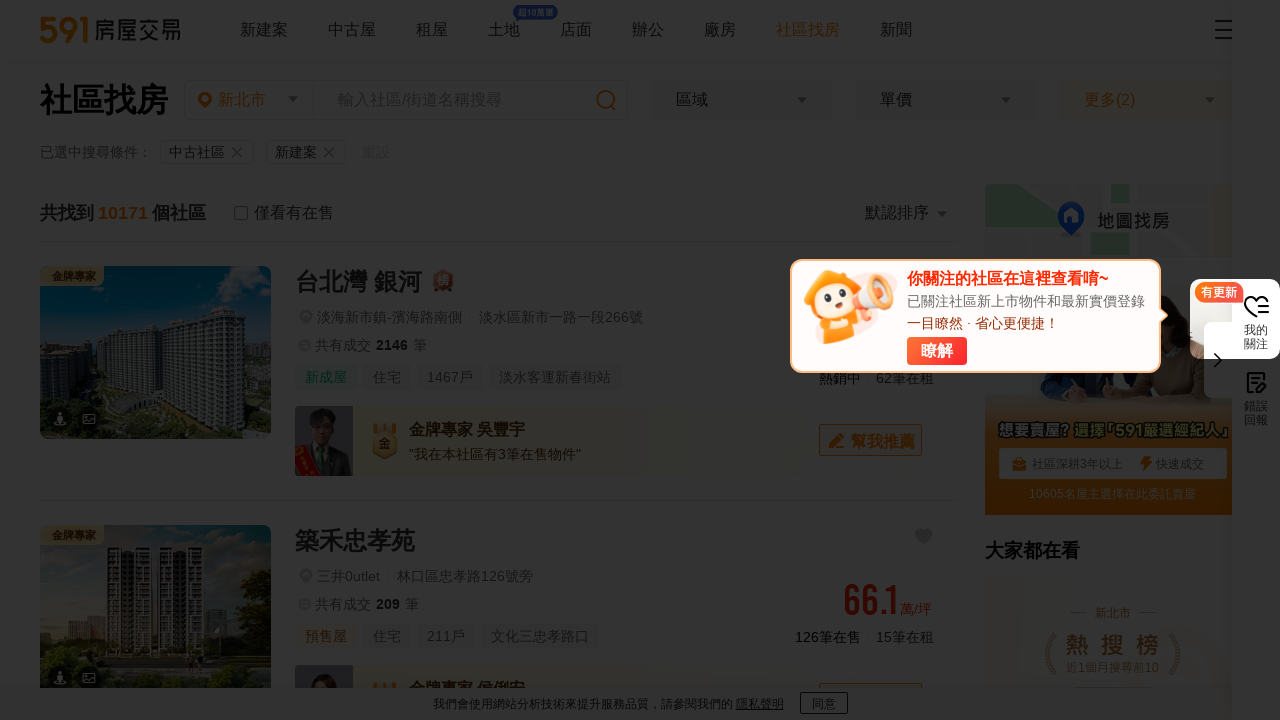

Waited for page to load (1000ms)
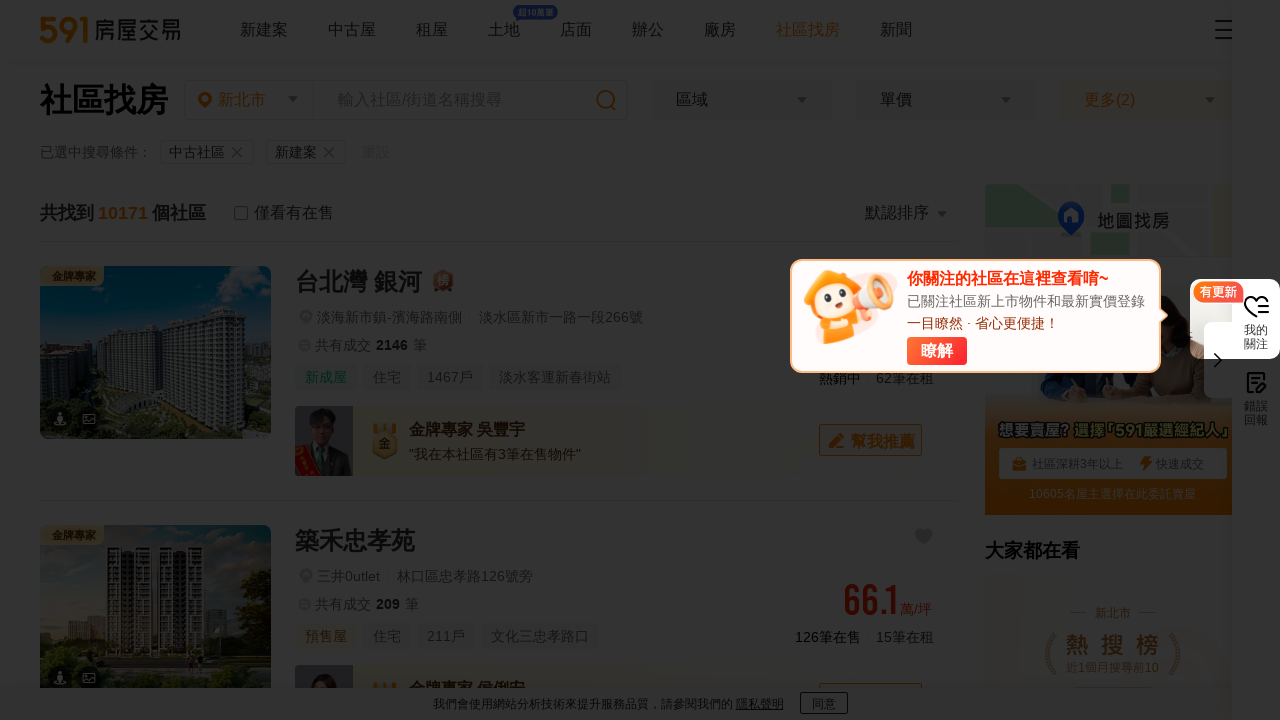

Dismissed guide popup button
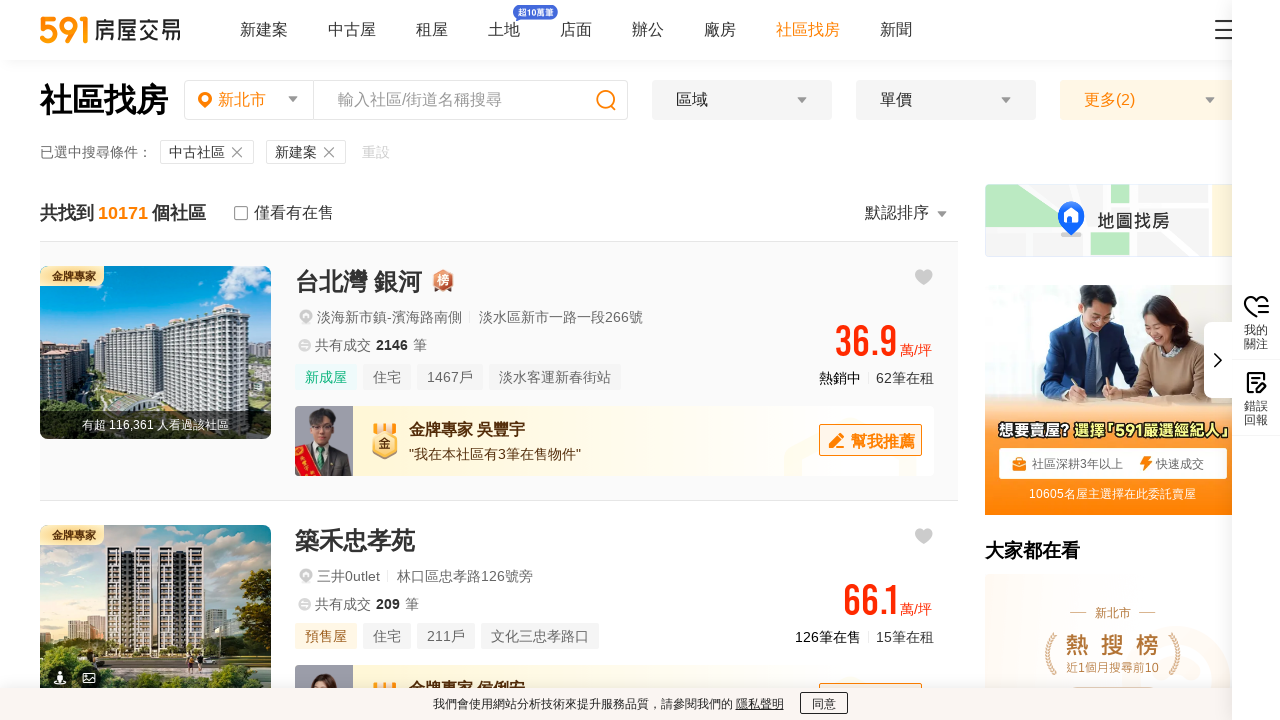

Waited for page to settle (1000ms)
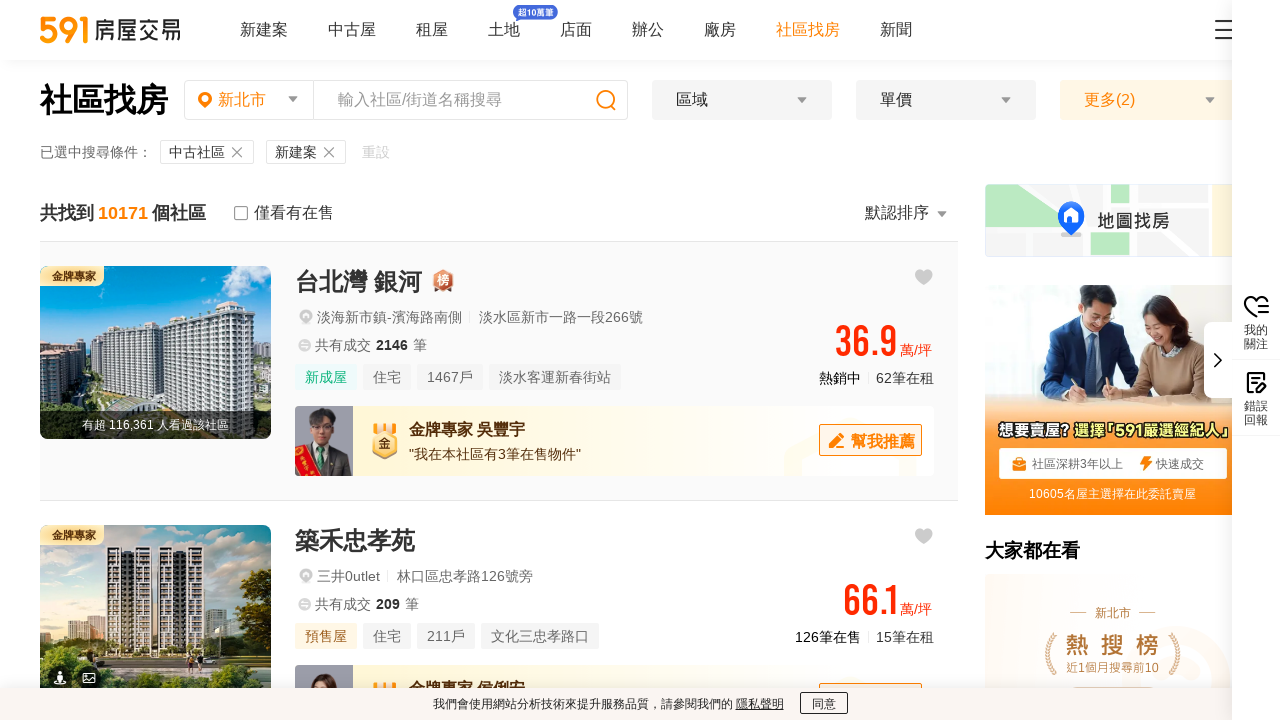

Located dropdown select element
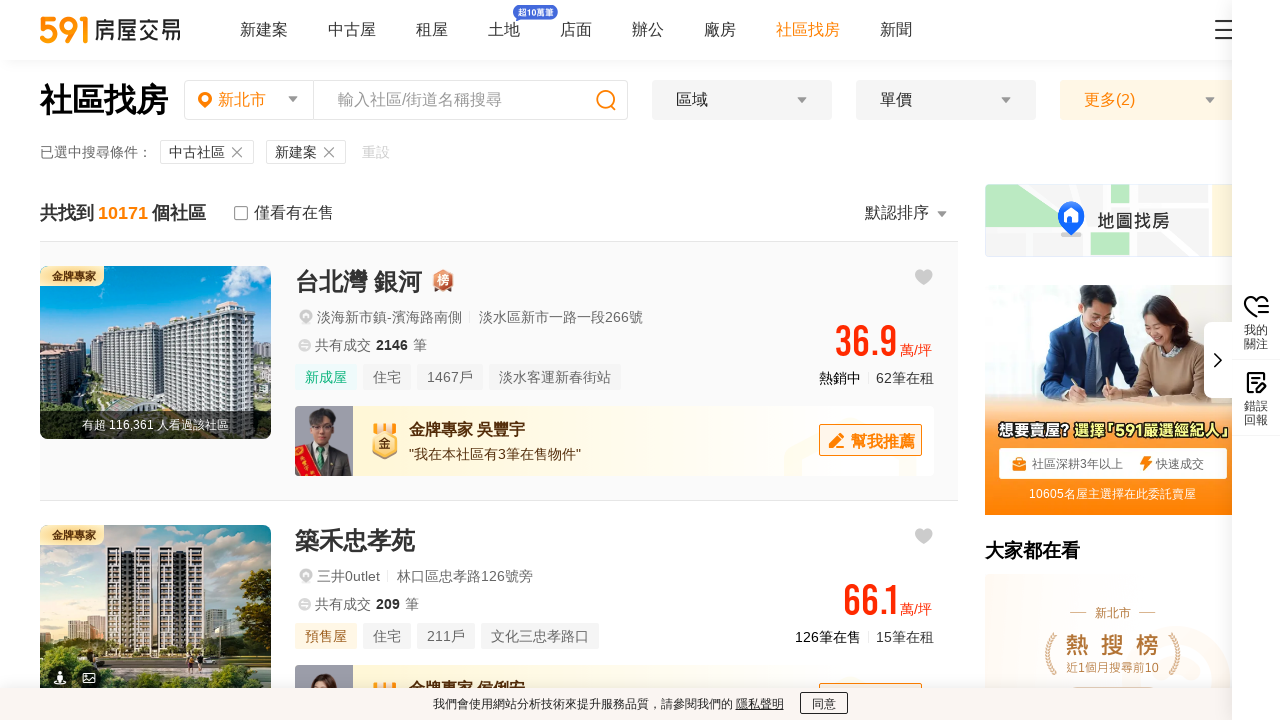

Clicked dropdown select to open location filter at (742, 100) on .t5-dropdown-select
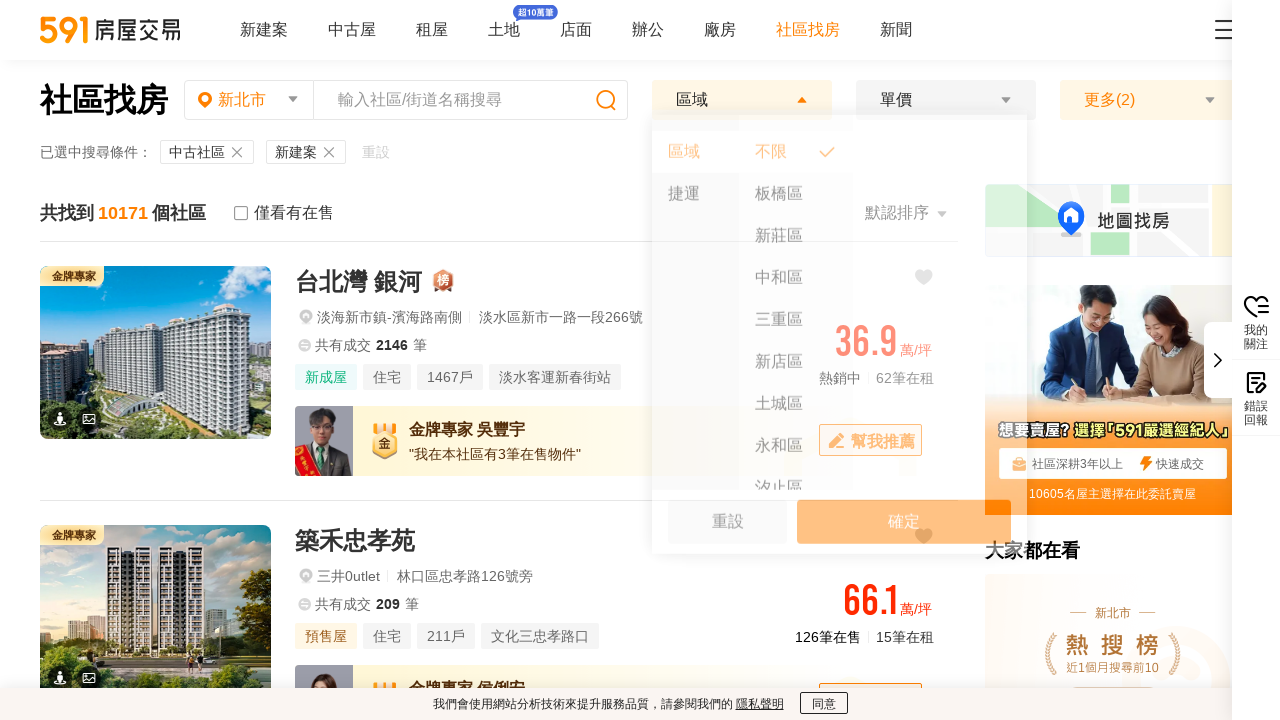

Selected Yonghe area from filter options at (796, 456) on #areaFilterItemEle17
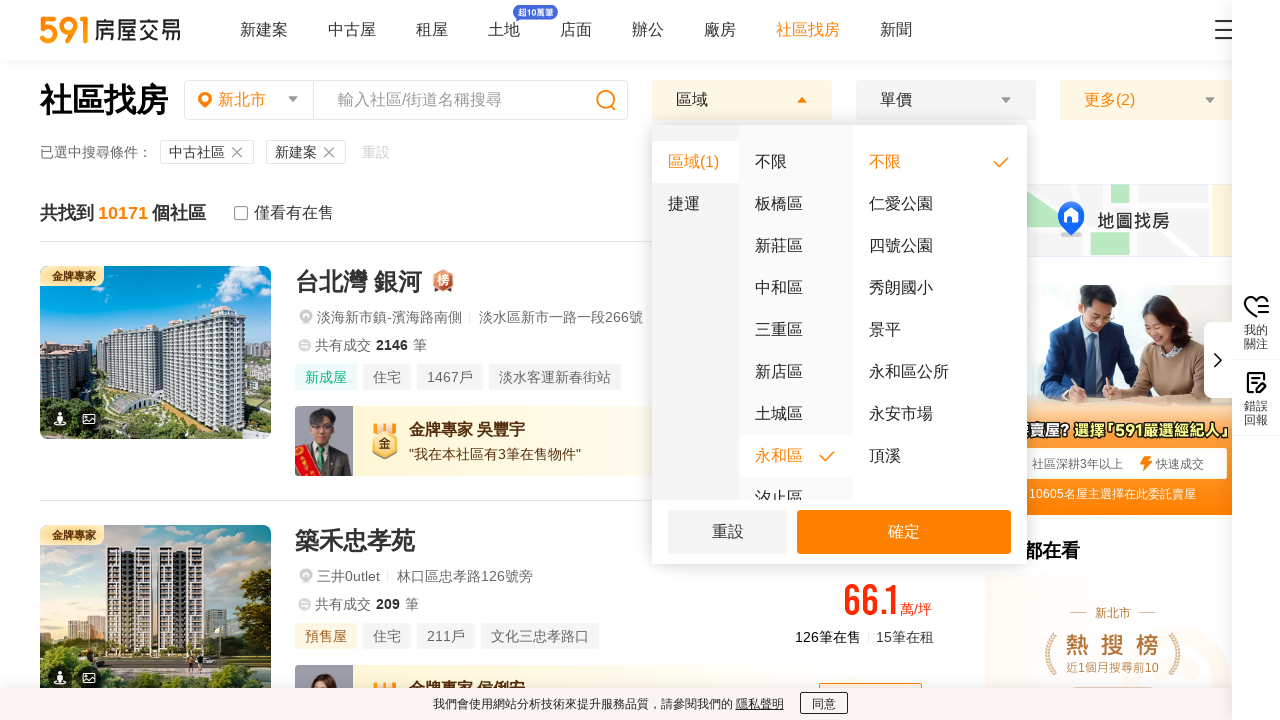

Clicked confirm button to apply location filter at (904, 532) on section.grid-filter-btn button >> nth=1
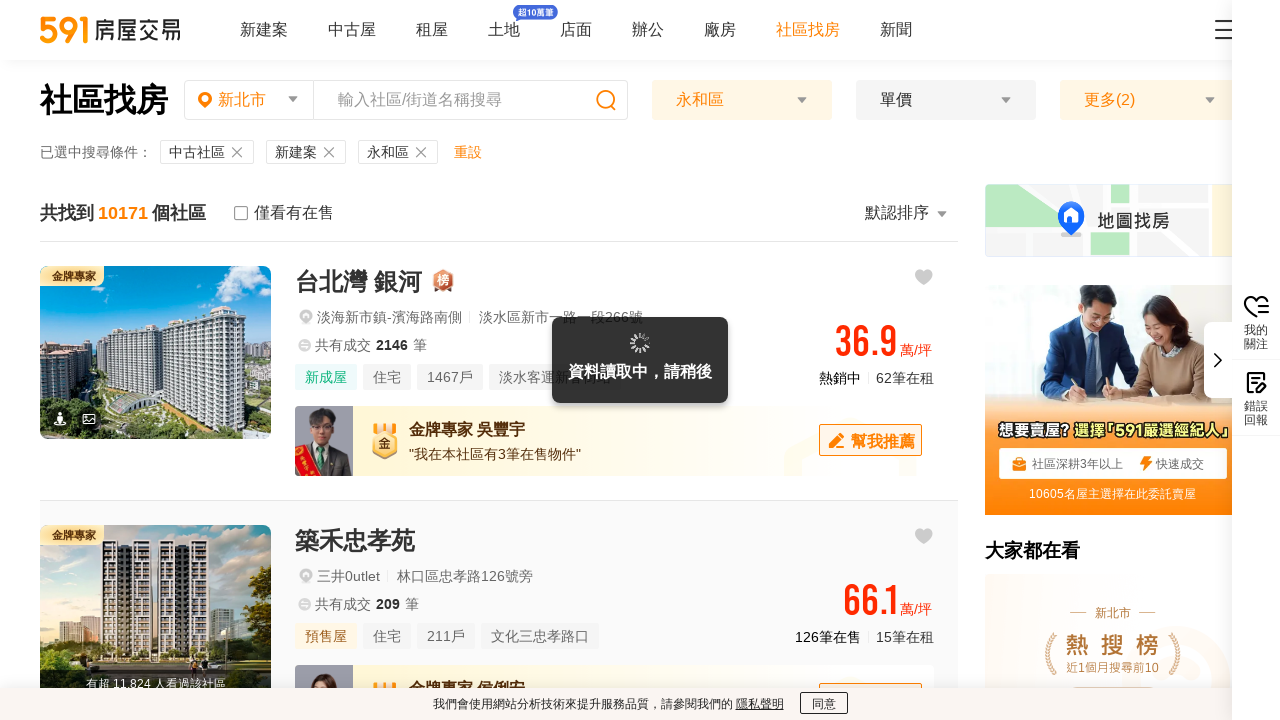

Waited for location filter to apply (1000ms)
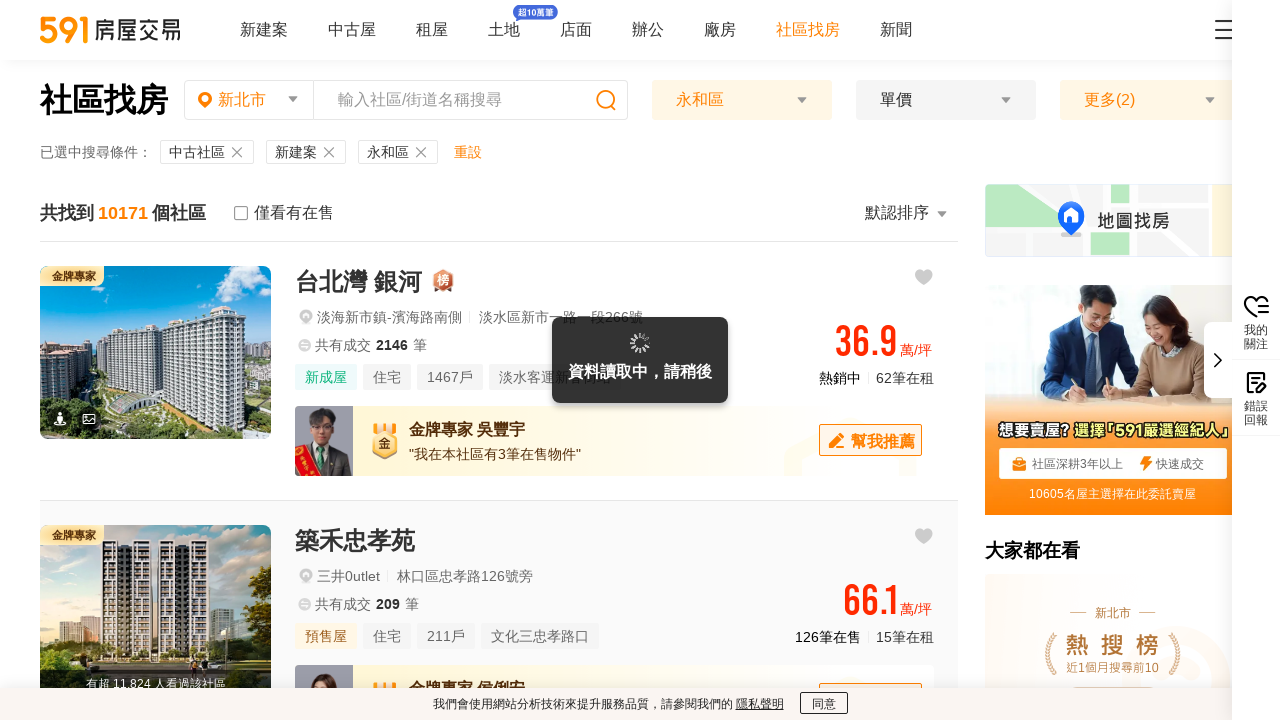

Scrolled to bottom of page (height: 7539px)
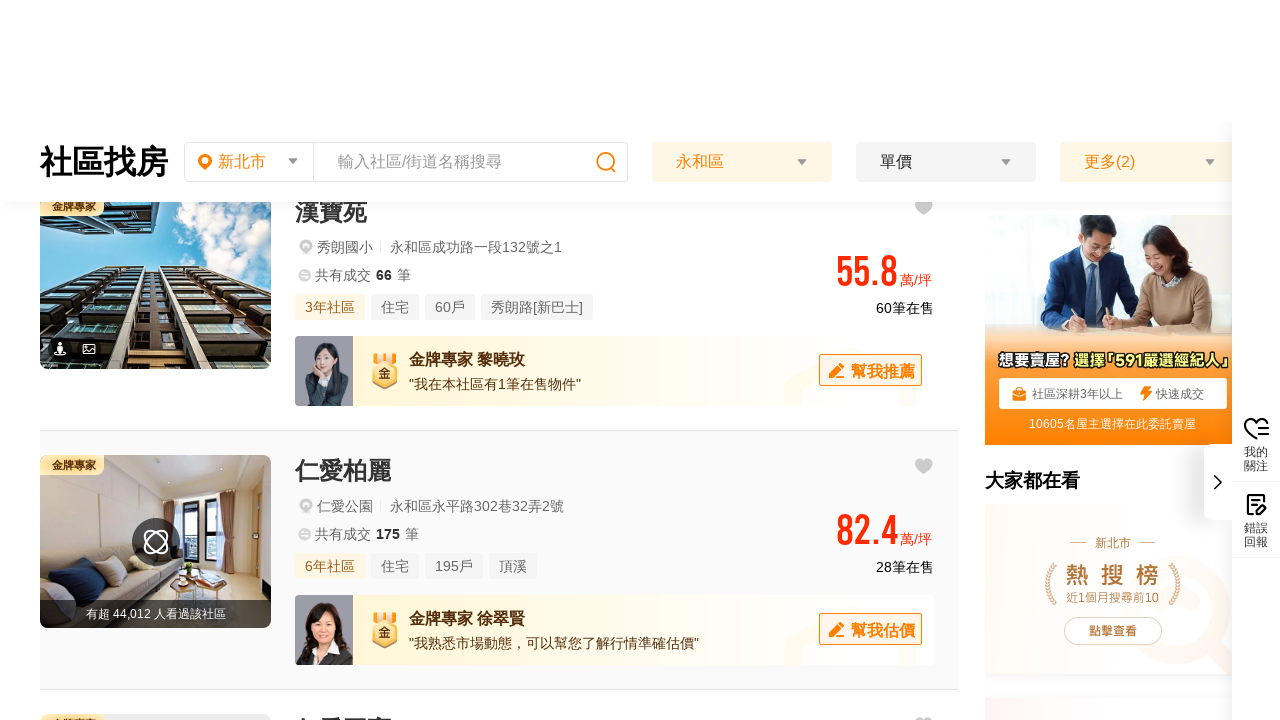

Waited for new content to load (3000ms)
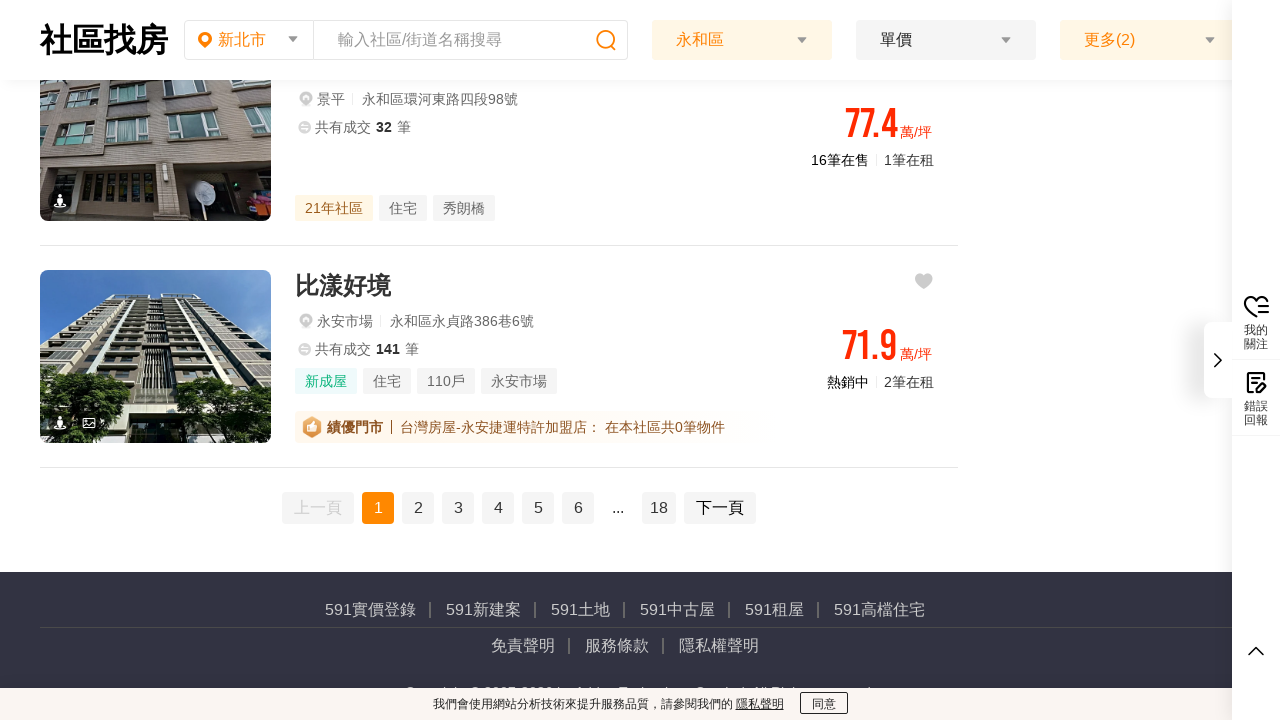

Page height unchanged (7539px) - no new content loaded (count: 1)
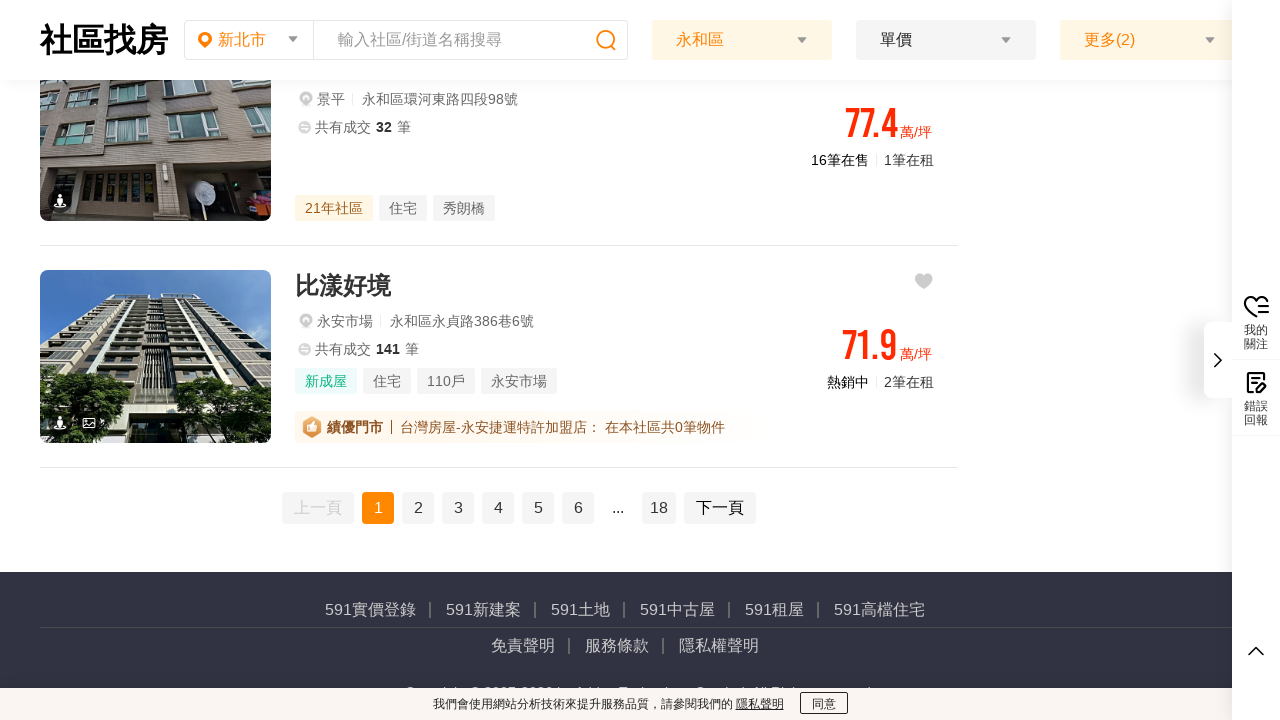

Scrolled to bottom of page (height: 7539px)
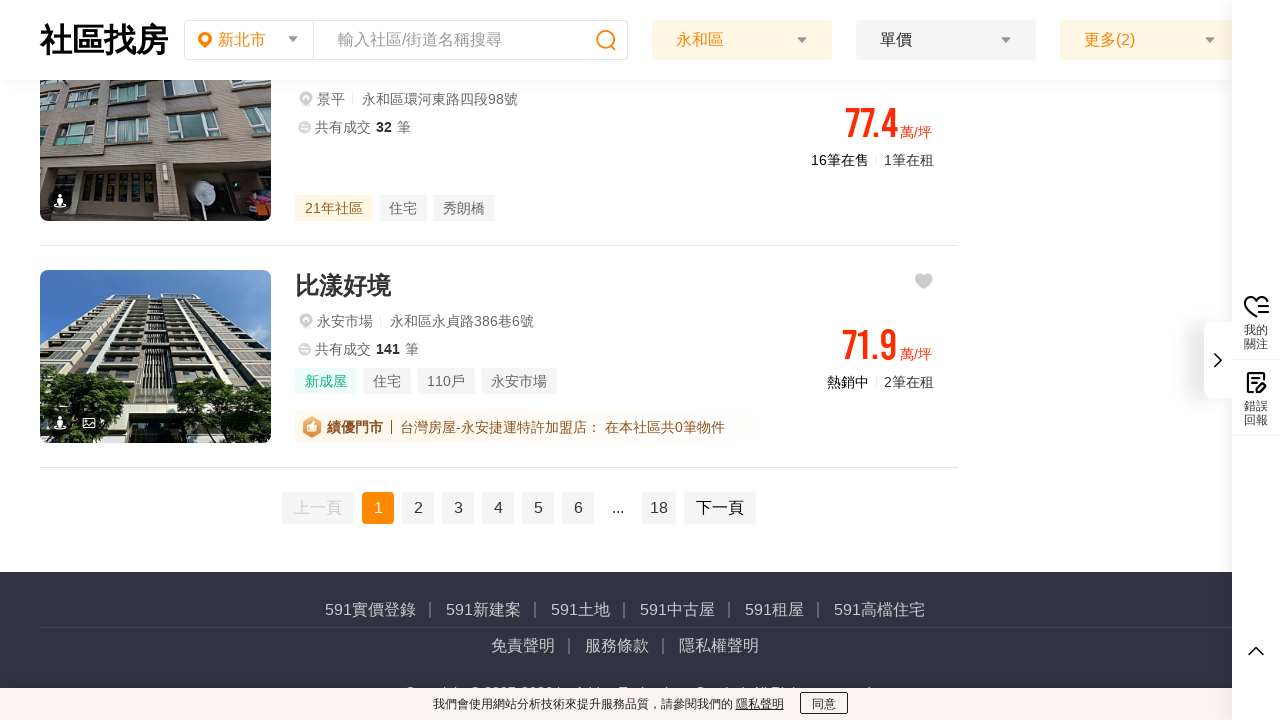

Waited for new content to load (3000ms)
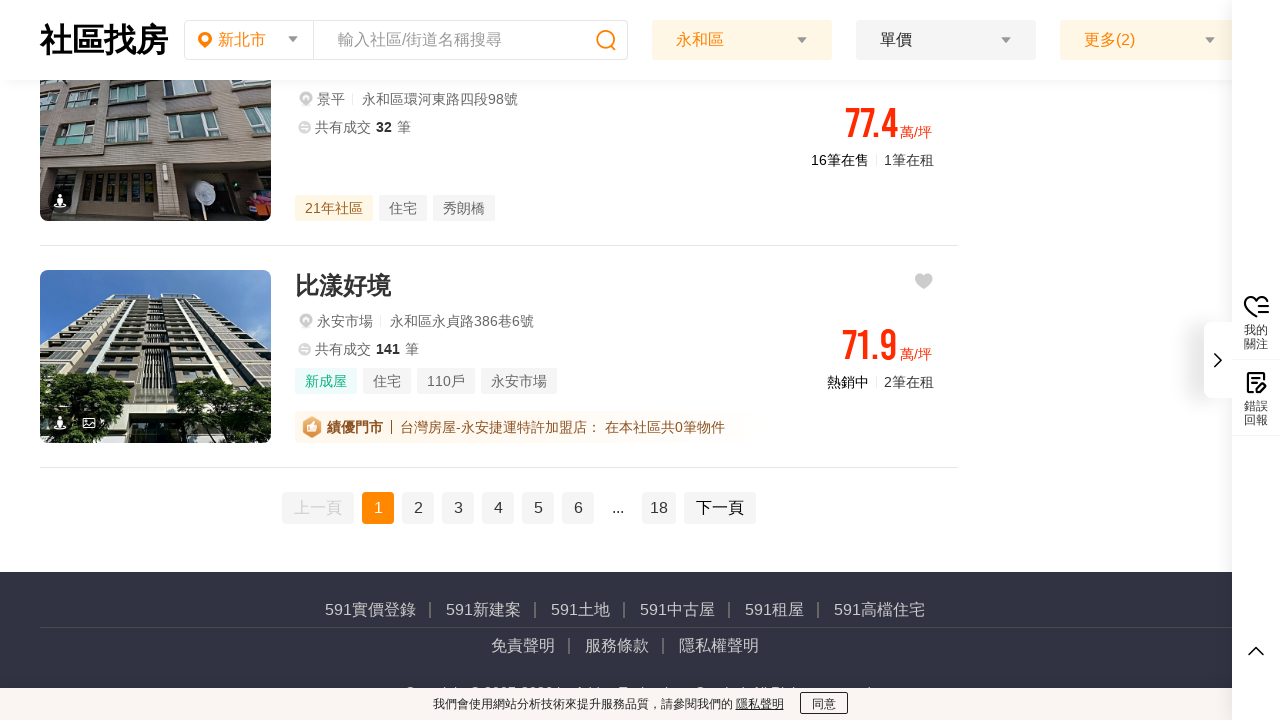

Page height unchanged (7539px) - no new content loaded (count: 2)
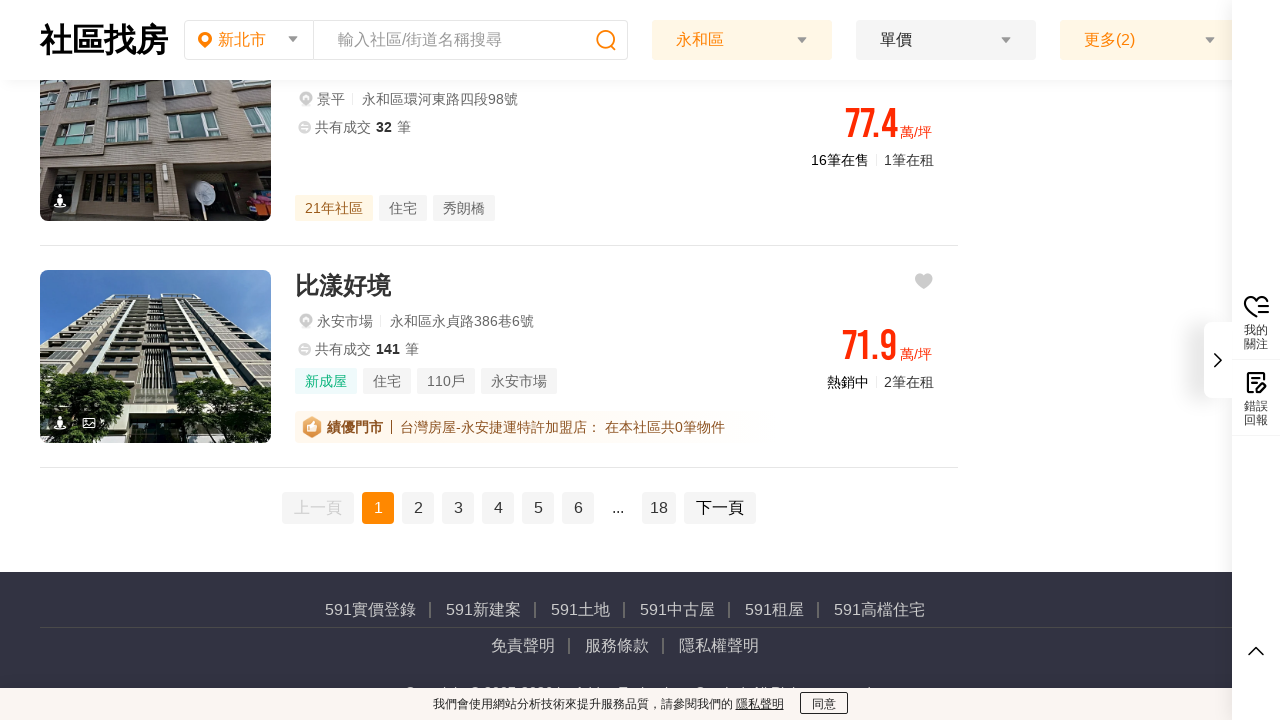

Scrolled to bottom of page (height: 7539px)
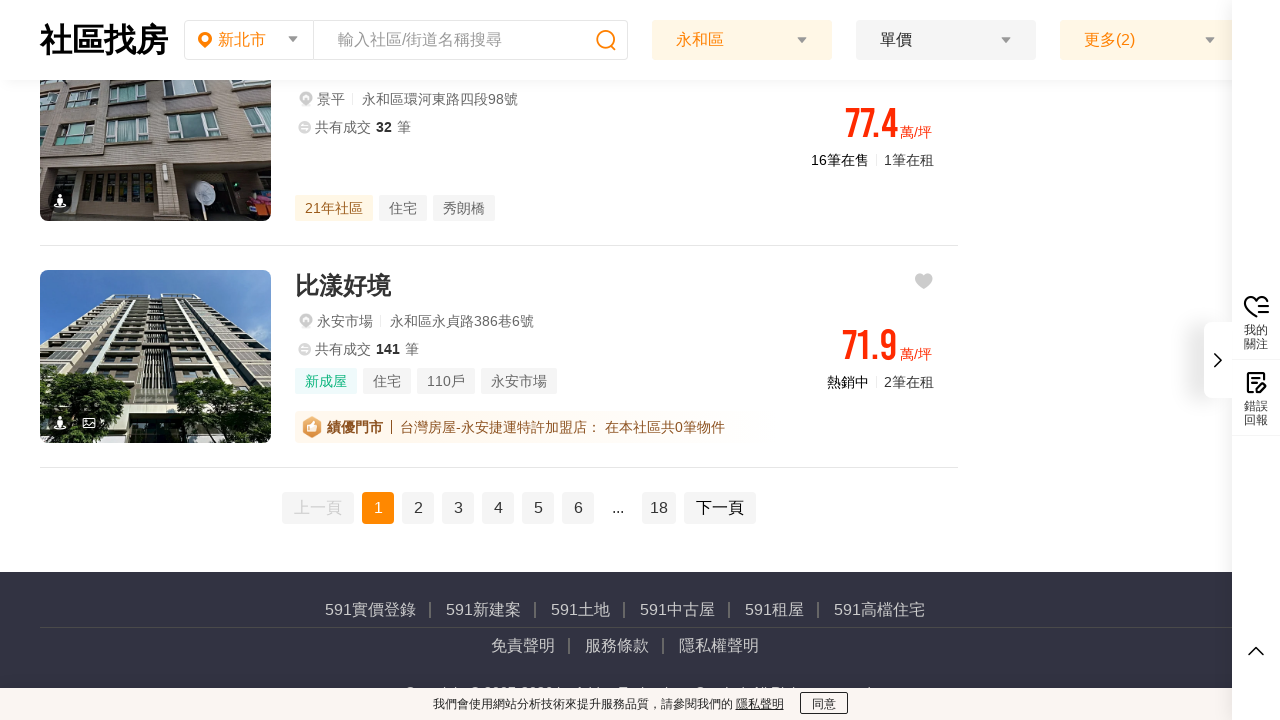

Waited for new content to load (3000ms)
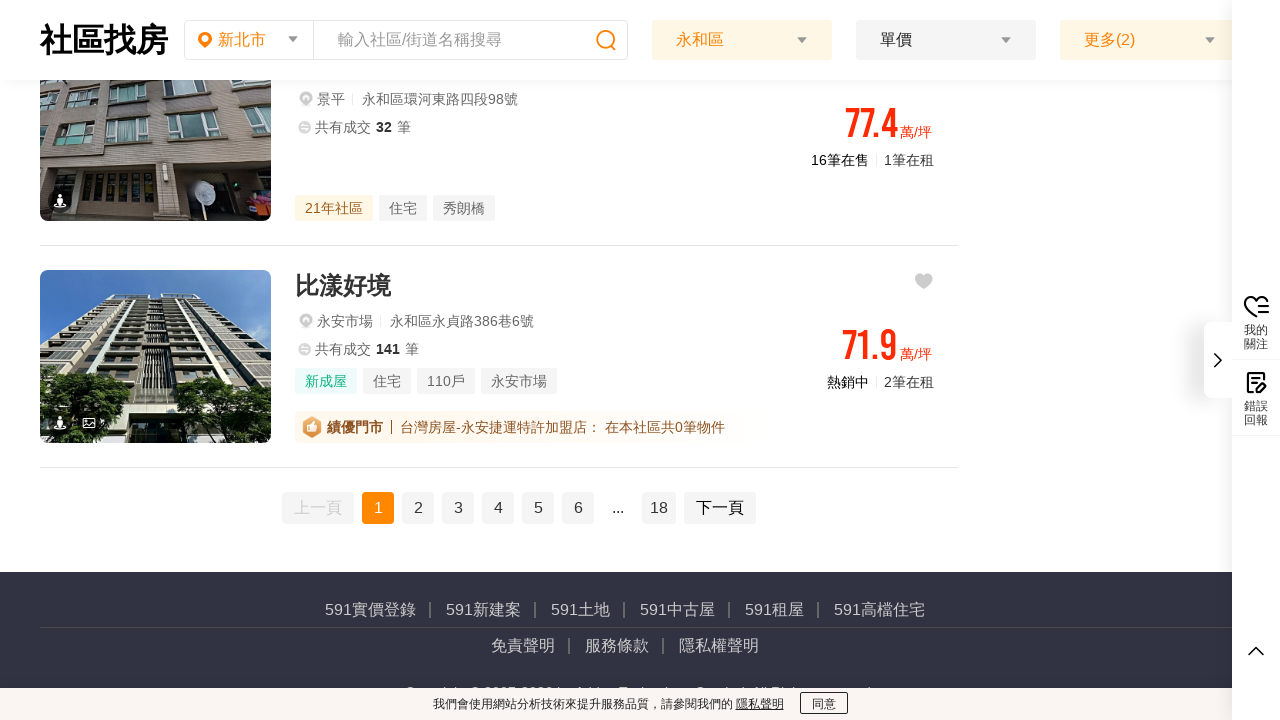

Page height unchanged (7539px) - no new content loaded (count: 3)
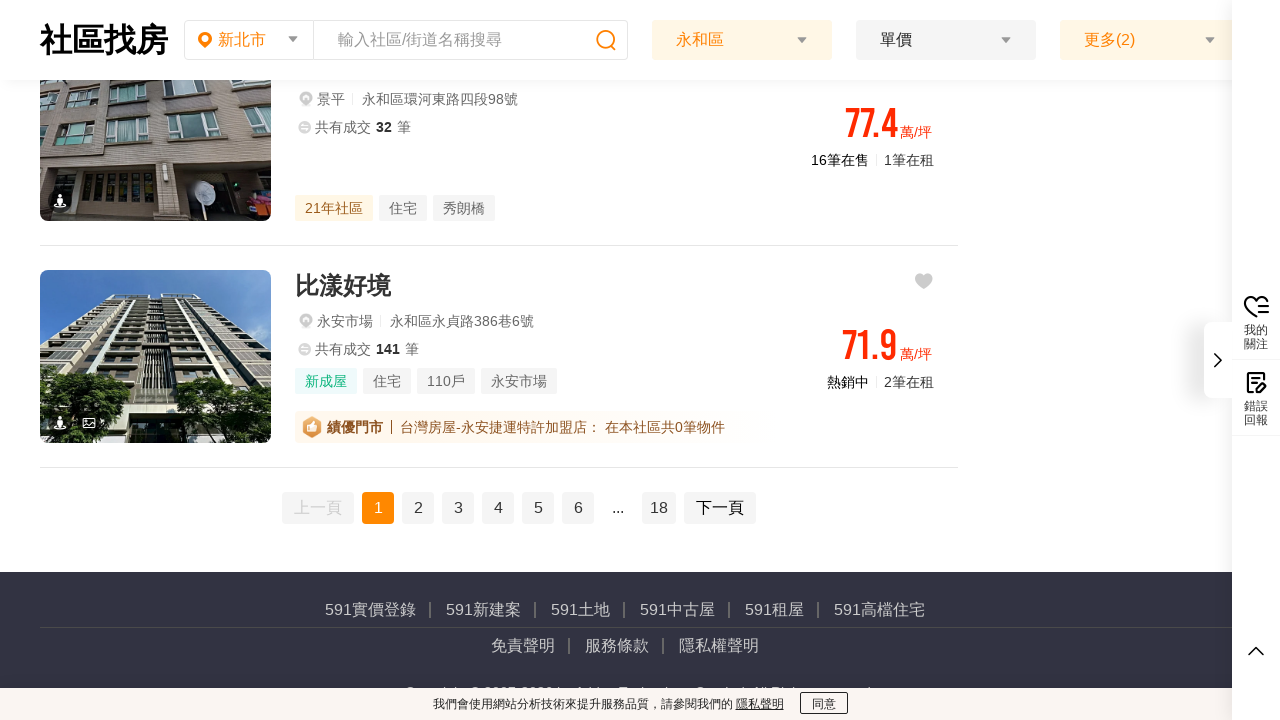

Scrolled to bottom of page (height: 7539px)
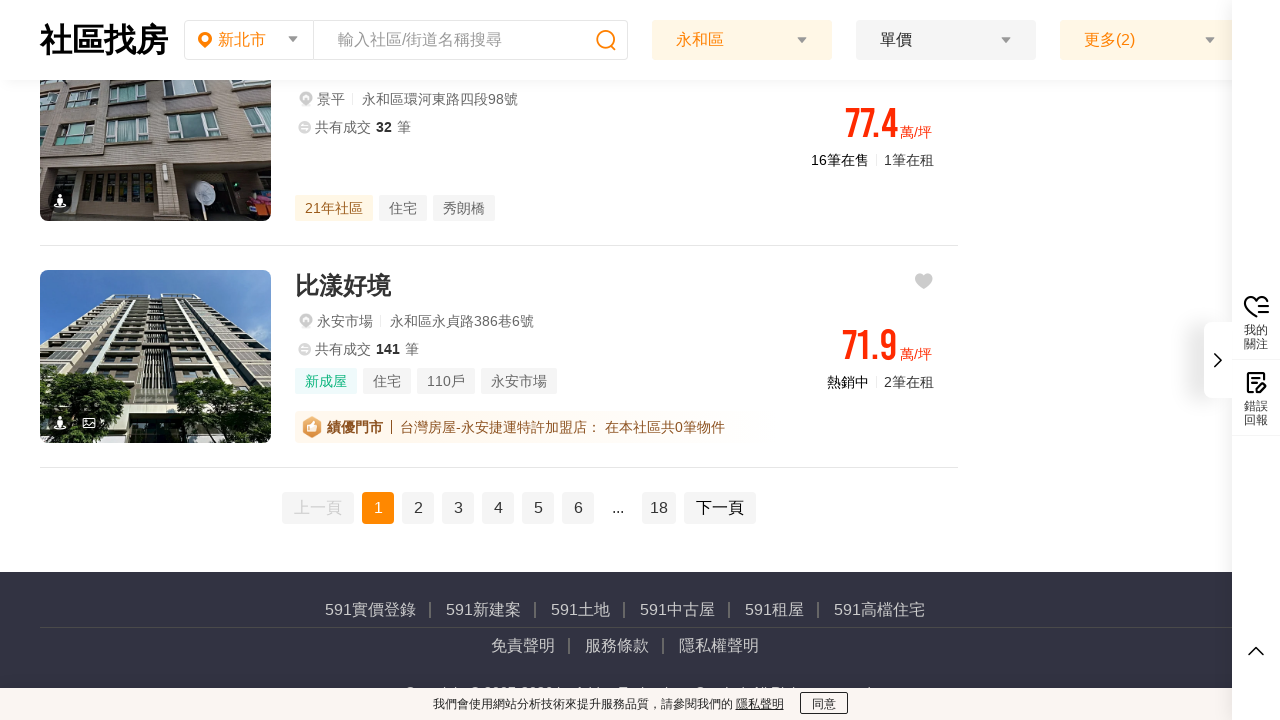

Waited for new content to load (3000ms)
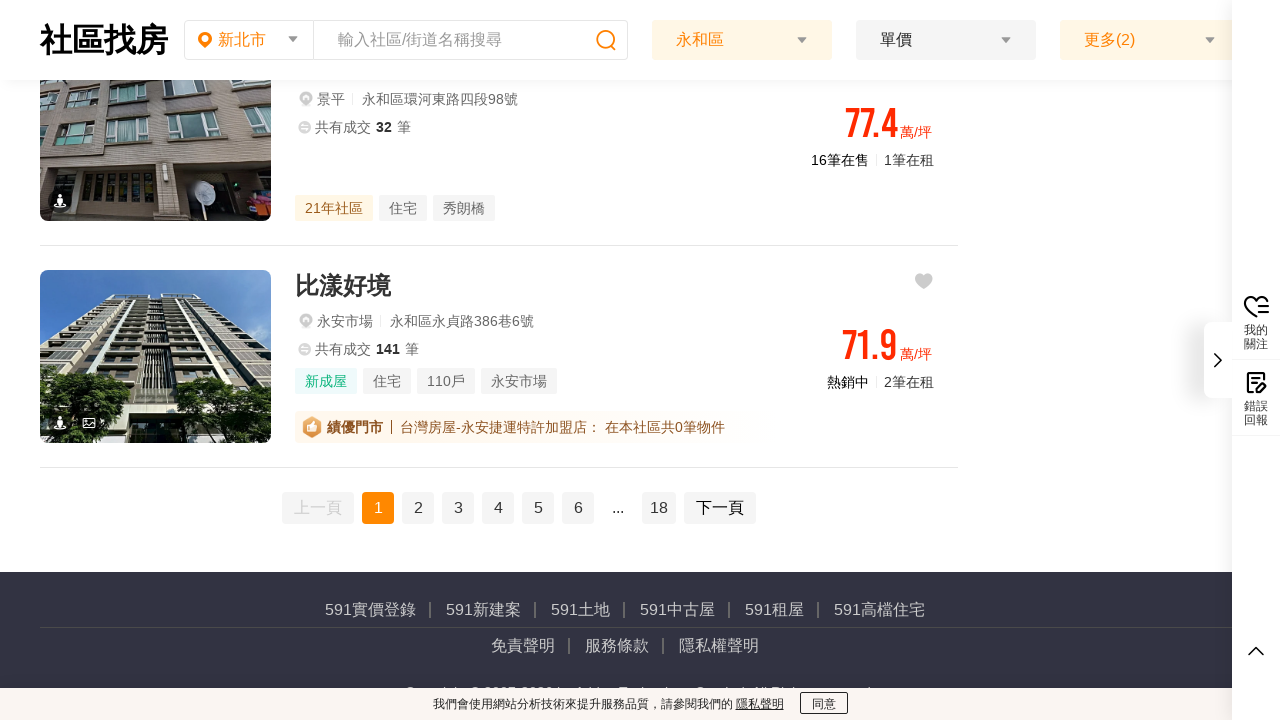

Page height unchanged (7539px) - no new content loaded (count: 4)
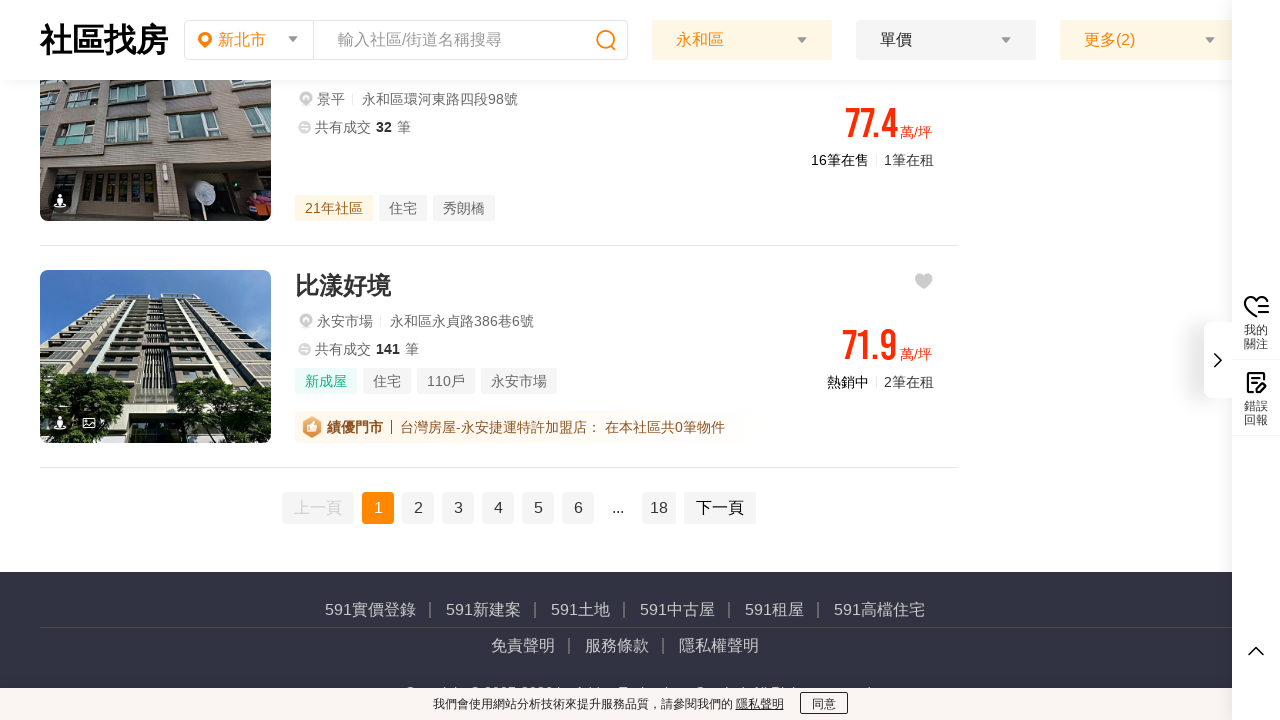

Verified property cards are loaded on page
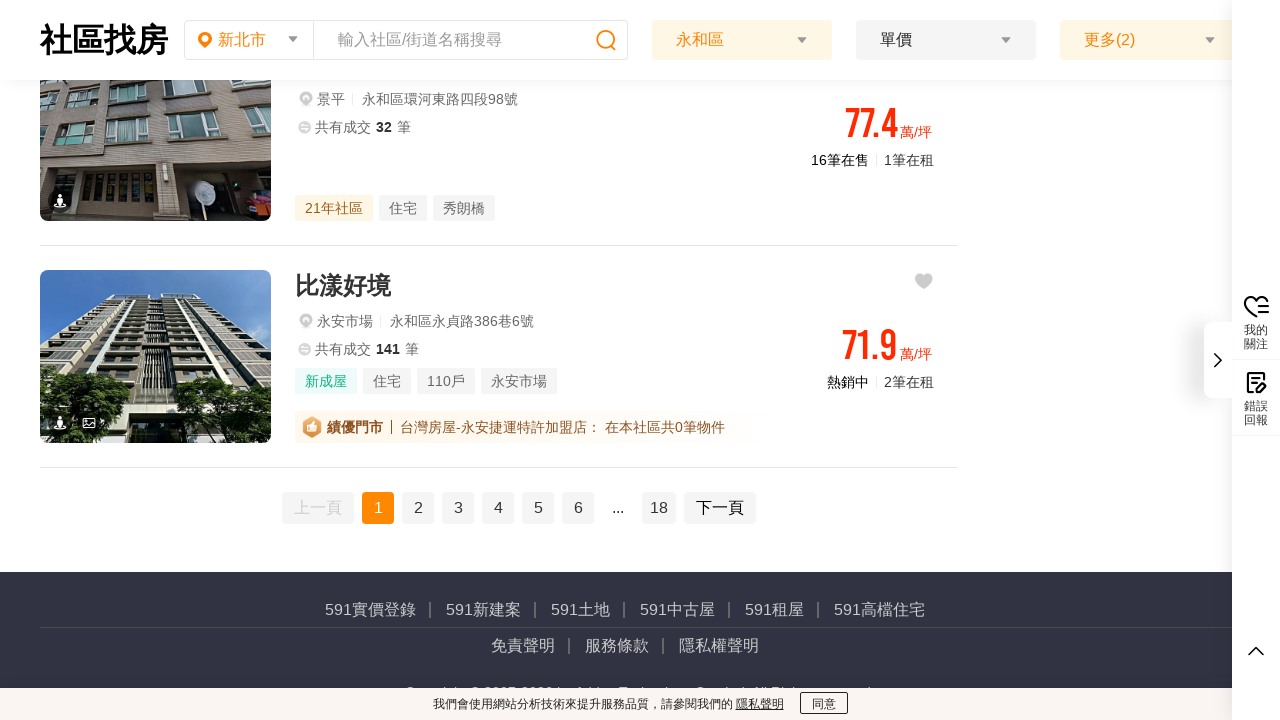

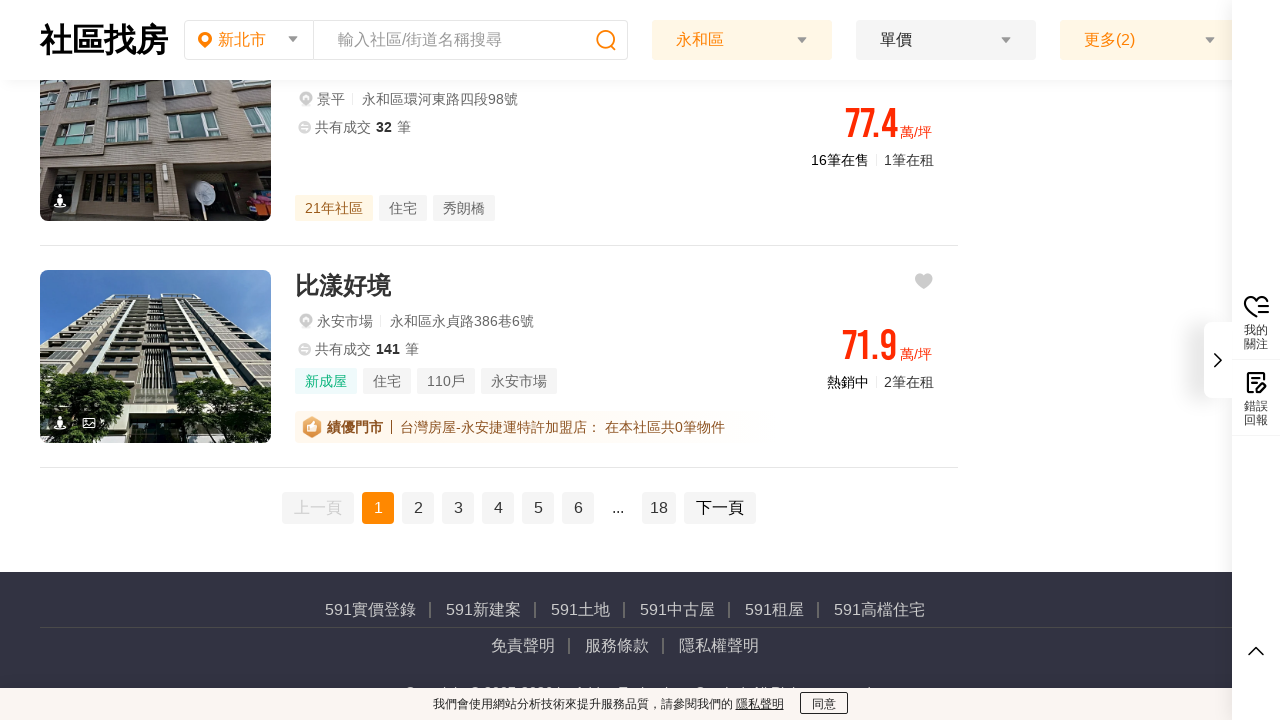